Tests AJAX functionality by clicking an AJAX button and waiting for dynamic content to load on the UI Testing Playground site

Starting URL: http://uitestingplayground.com/ajax

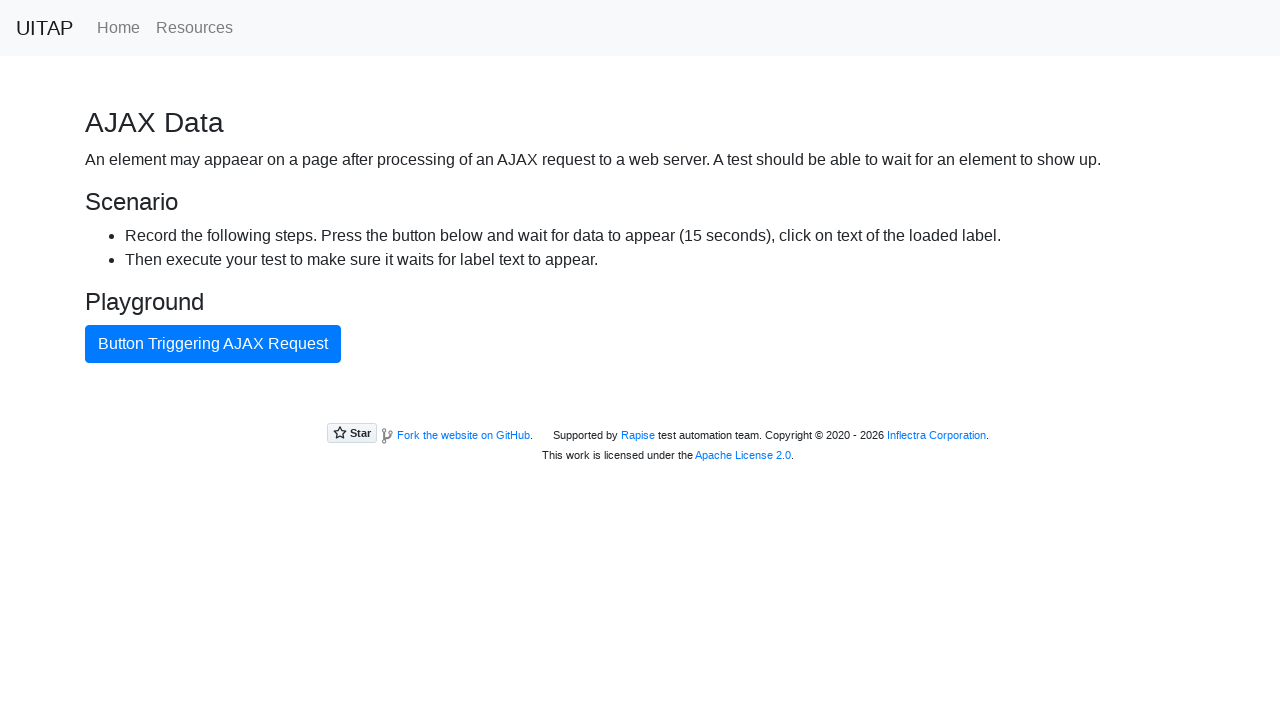

Clicked AJAX button to trigger asynchronous data loading at (213, 344) on #ajaxButton
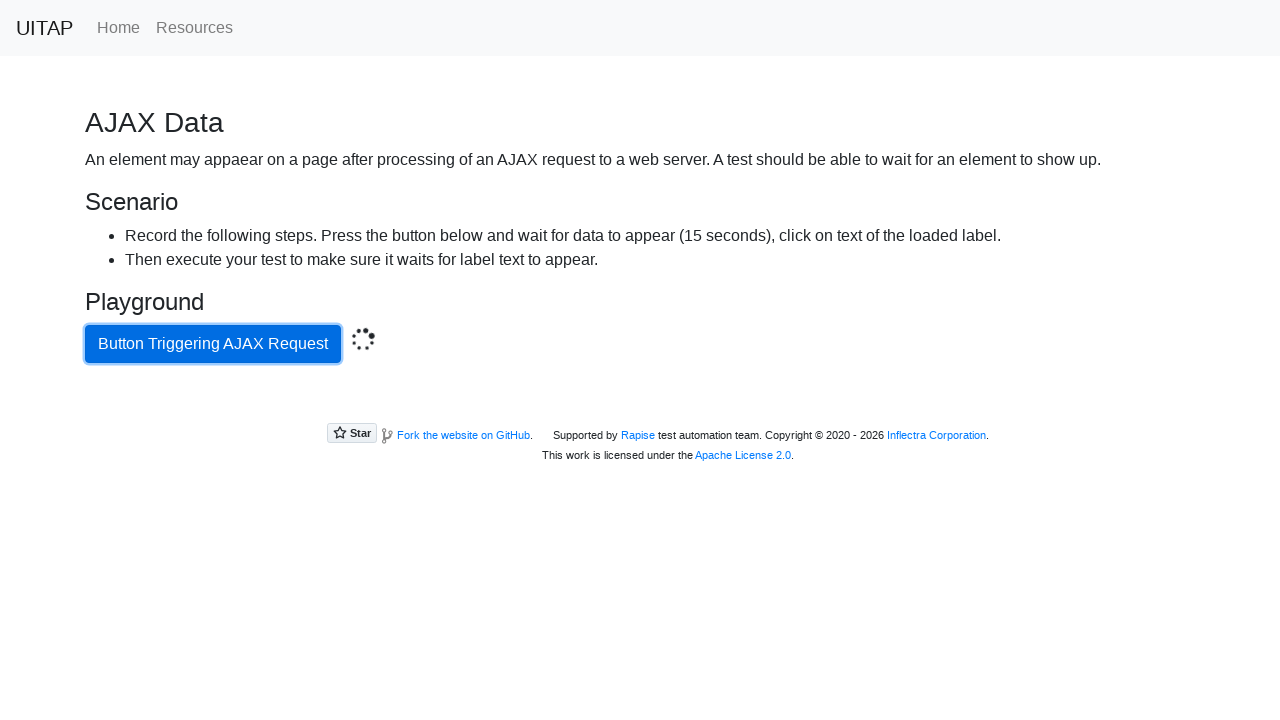

Waited for dynamic content to load after AJAX call
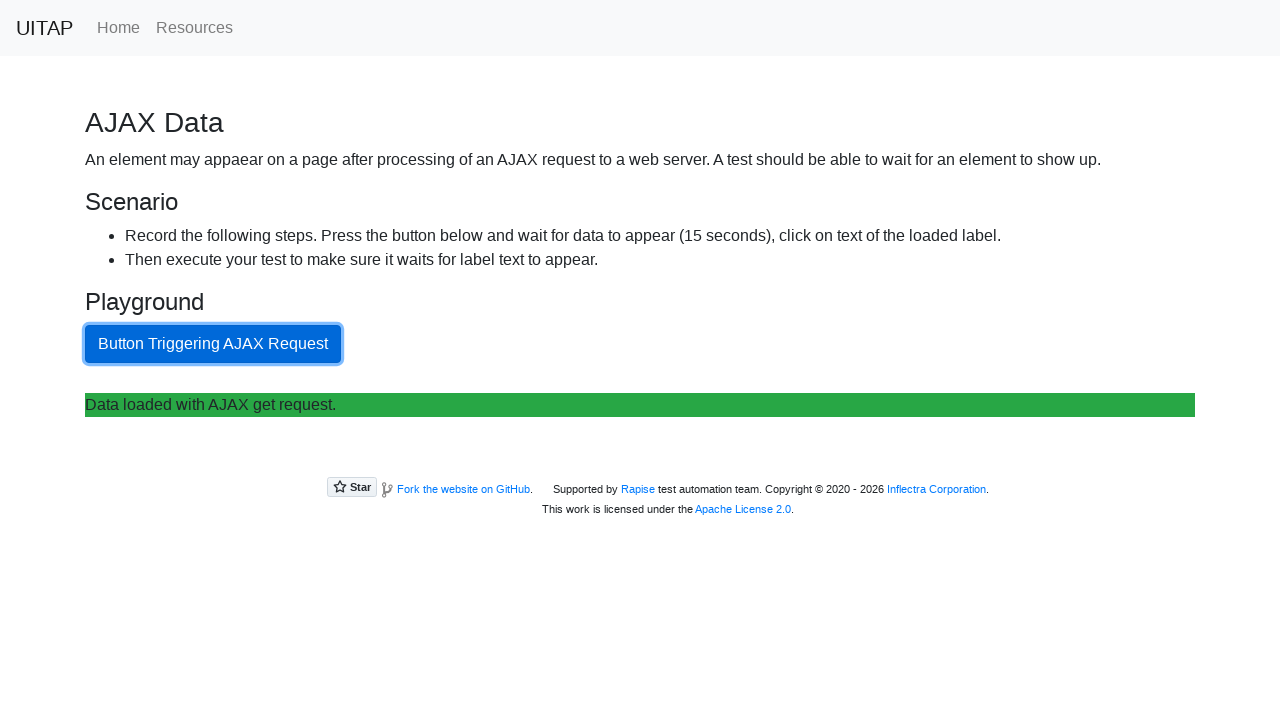

Retrieved and verified dynamic content text
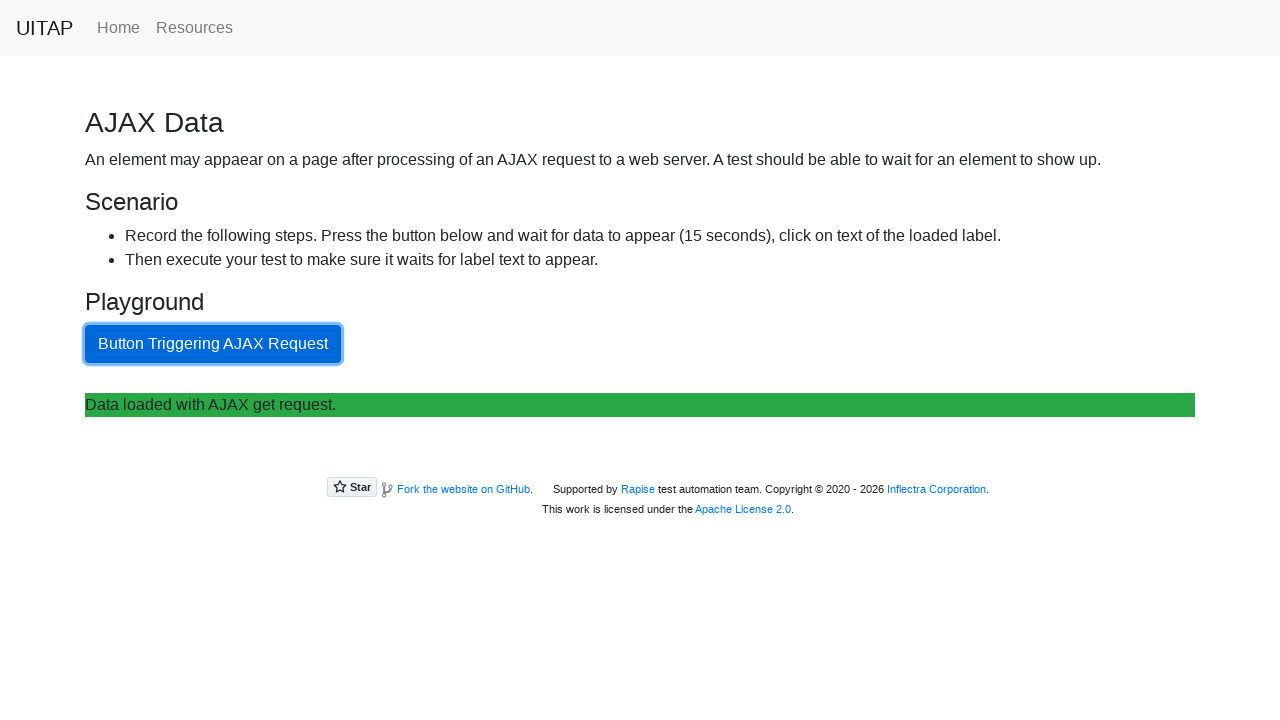

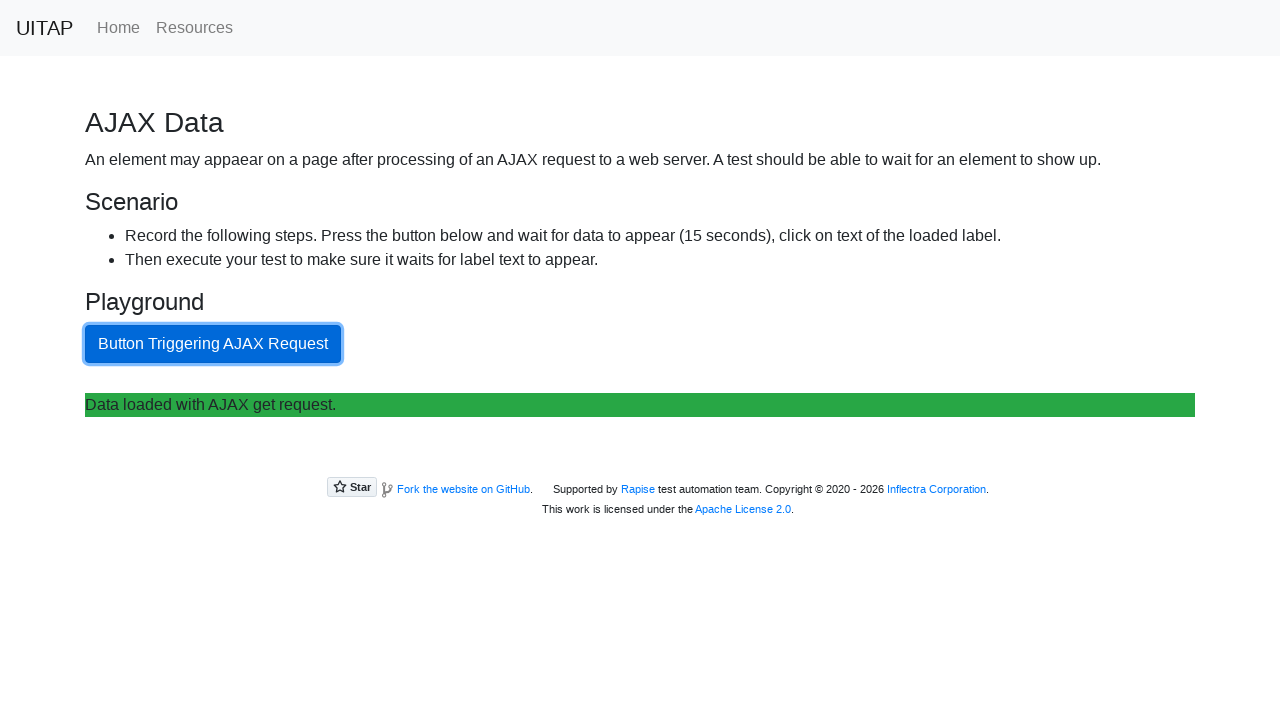